Tests filling out a practice automation form by entering first name, last name, selecting gender, entering phone number, and submitting the form.

Starting URL: https://demoqa.com/automation-practice-form

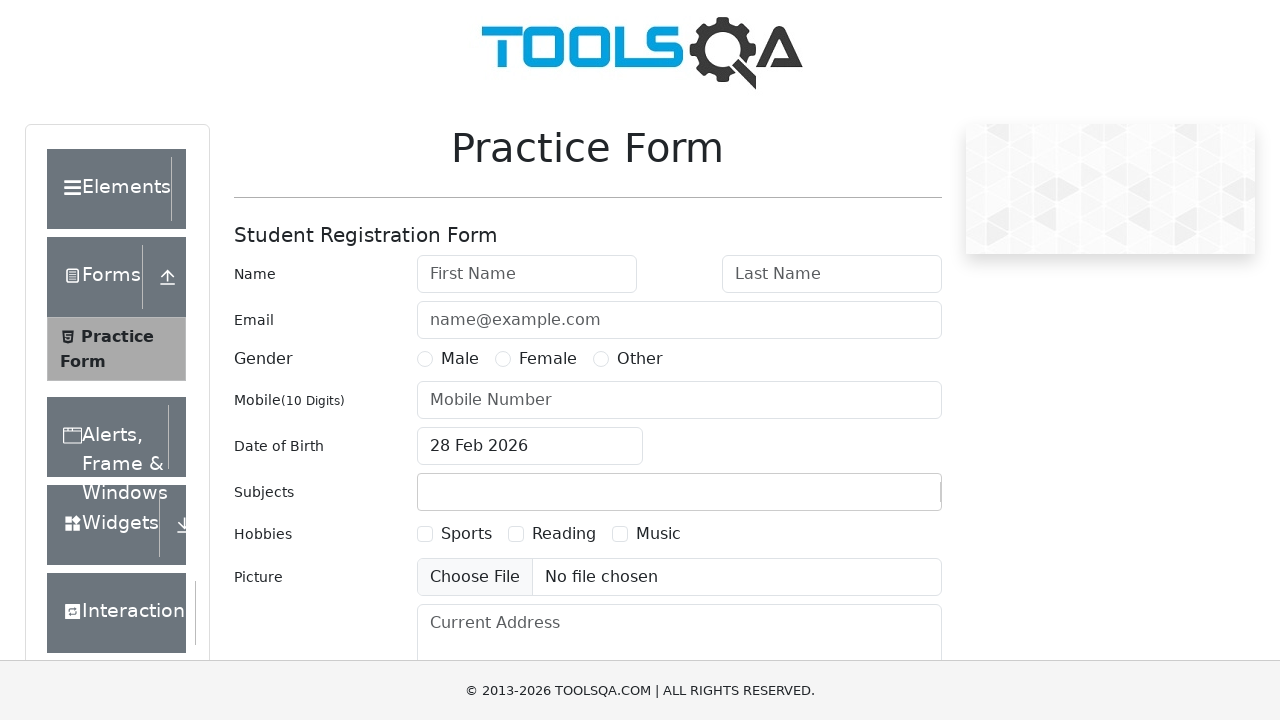

Filled first name field with 'Sam' on #firstName
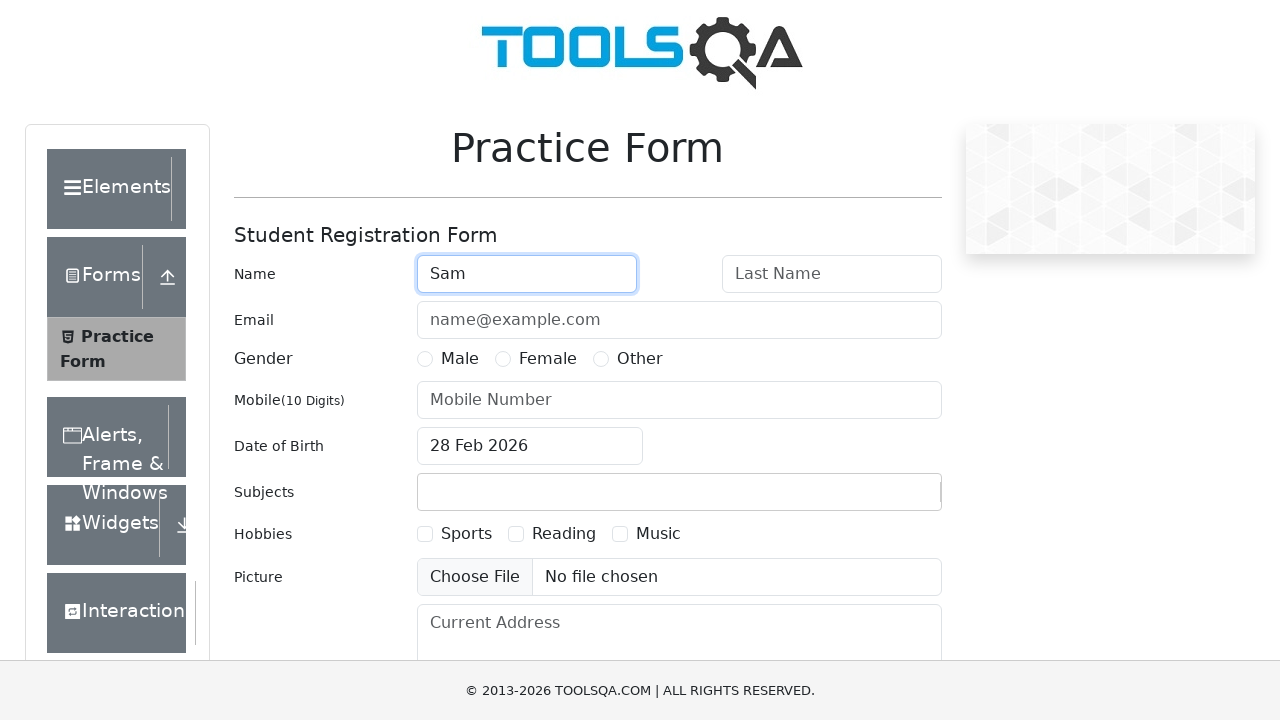

Filled last name field with 'Koeck' on #lastName
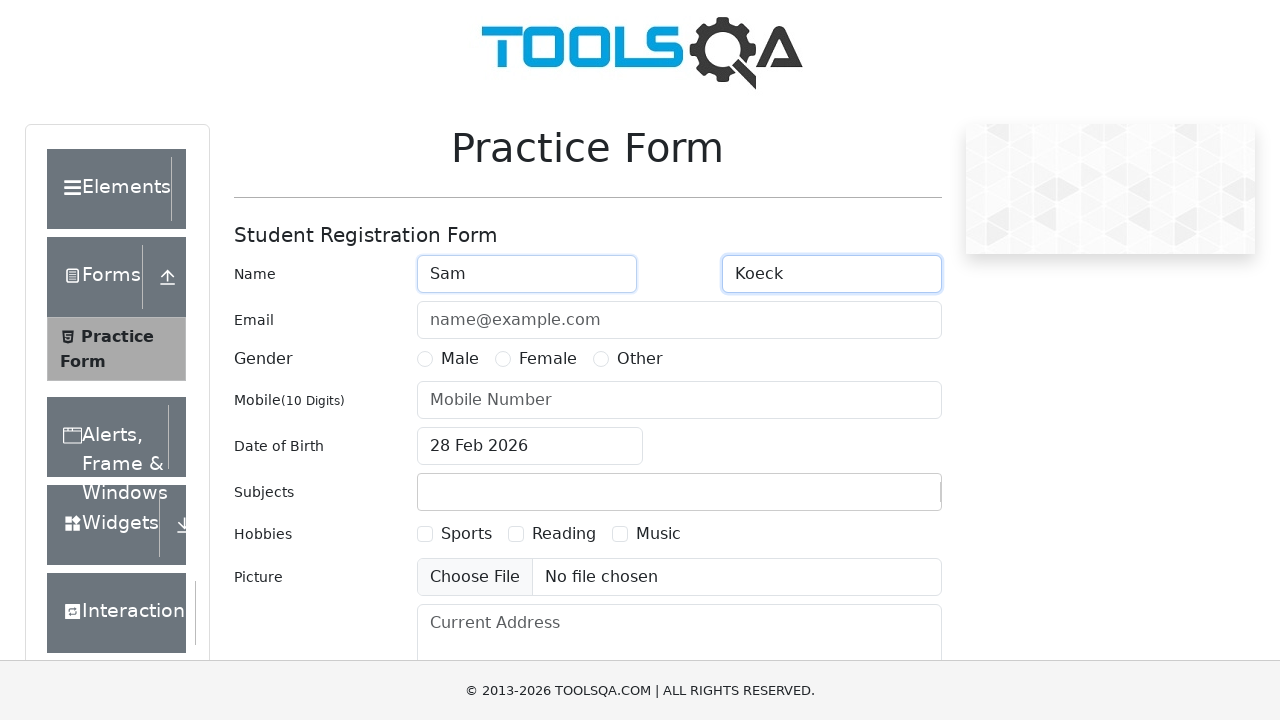

Selected Male gender option at (460, 359) on label[for='gender-radio-1']
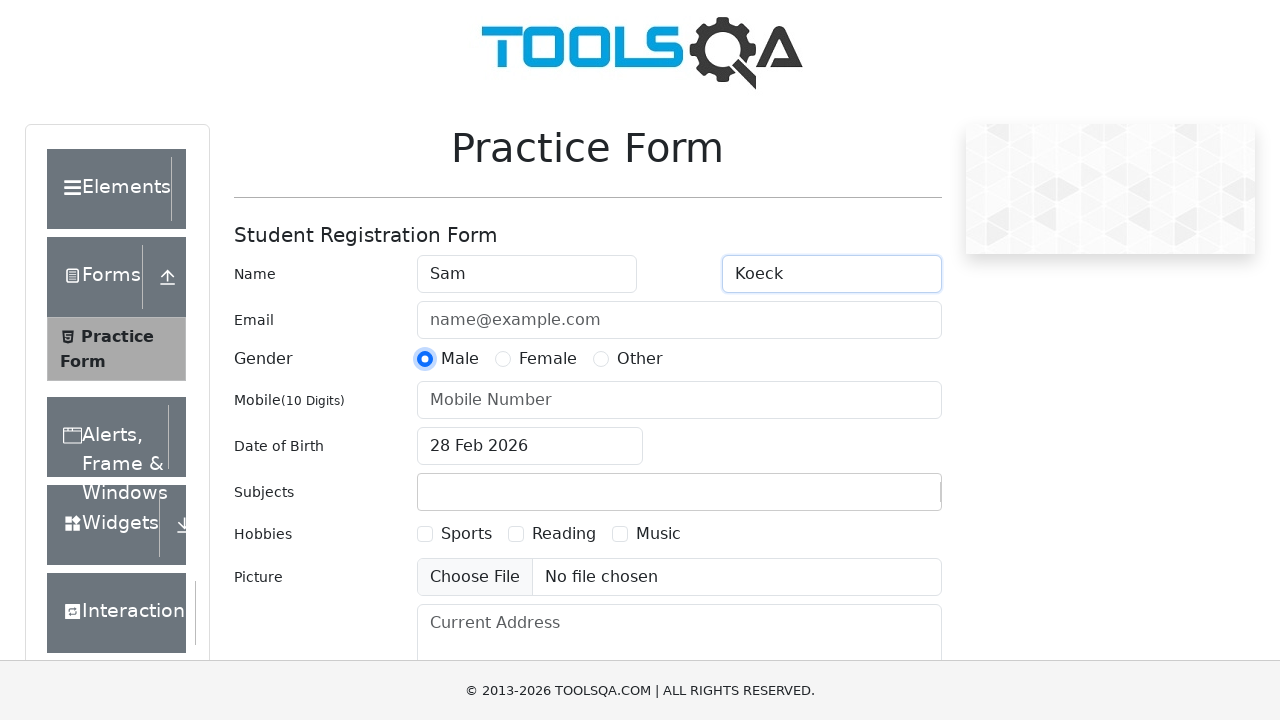

Filled phone number field with '0485157642' on #userNumber
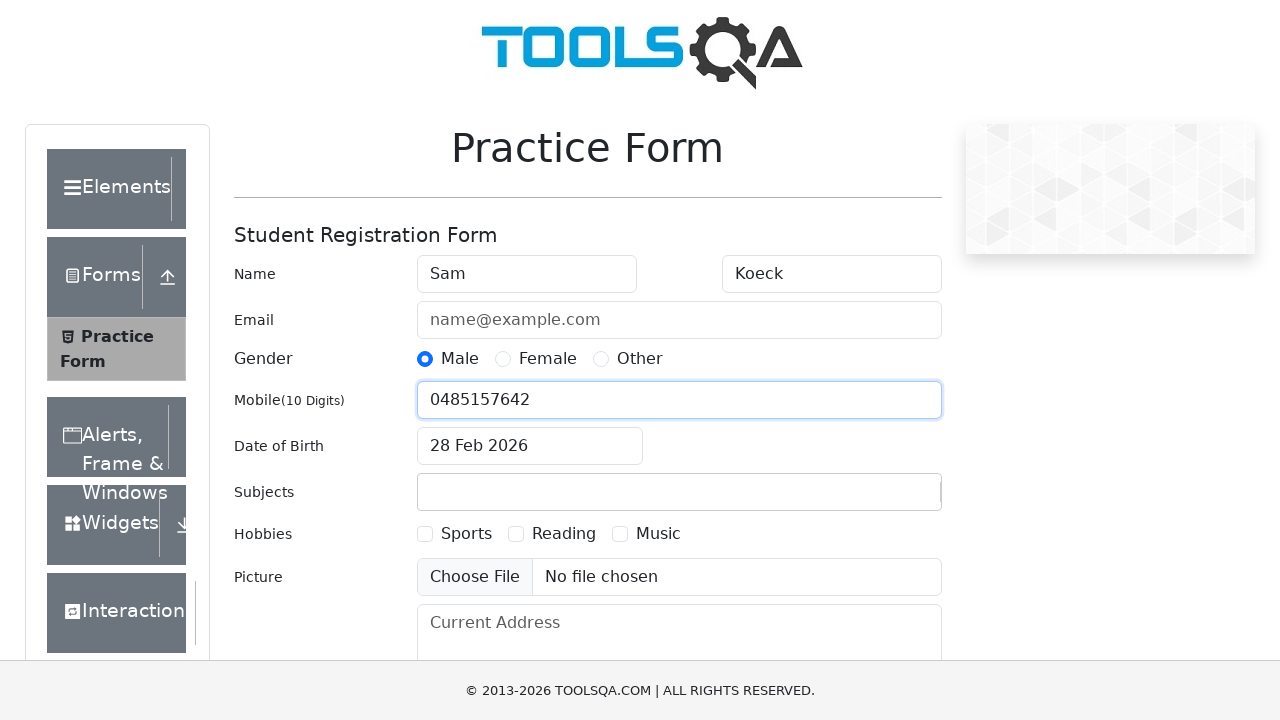

Clicked submit button to submit the form at (885, 499) on #submit
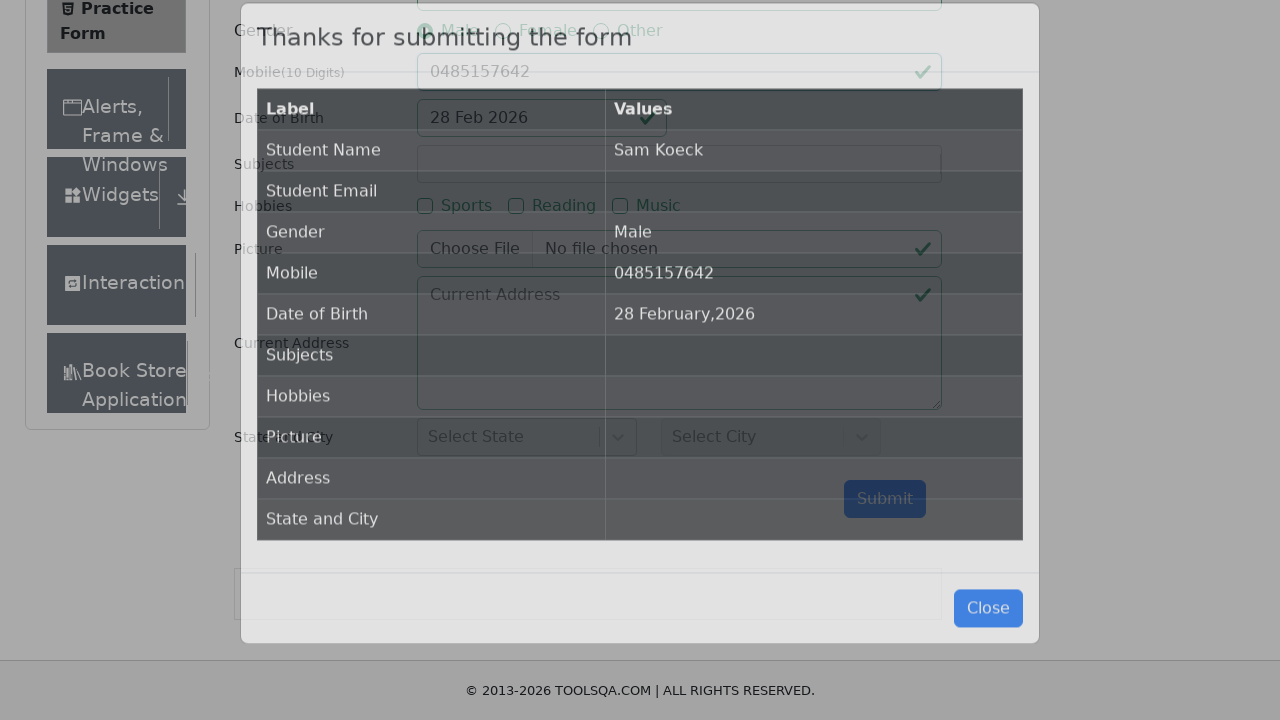

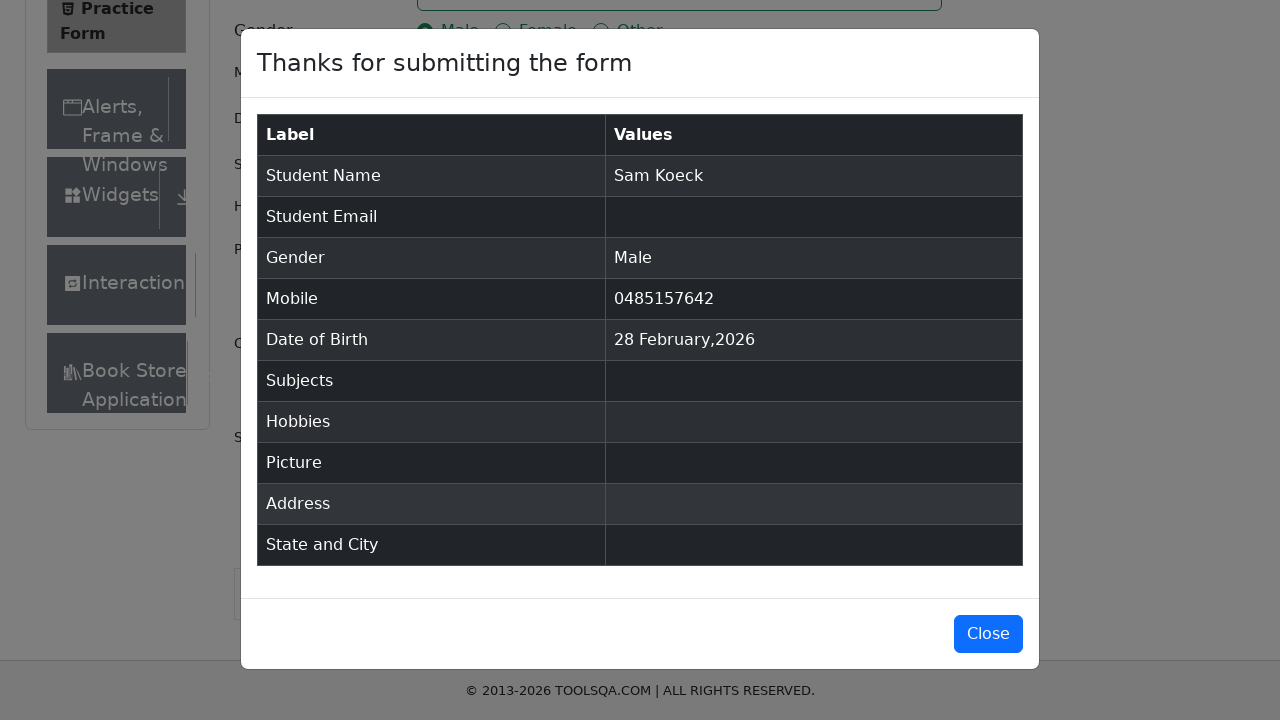